Tests checkbox functionality by clicking the first checkbox on the page

Starting URL: https://the-internet.herokuapp.com/checkboxes

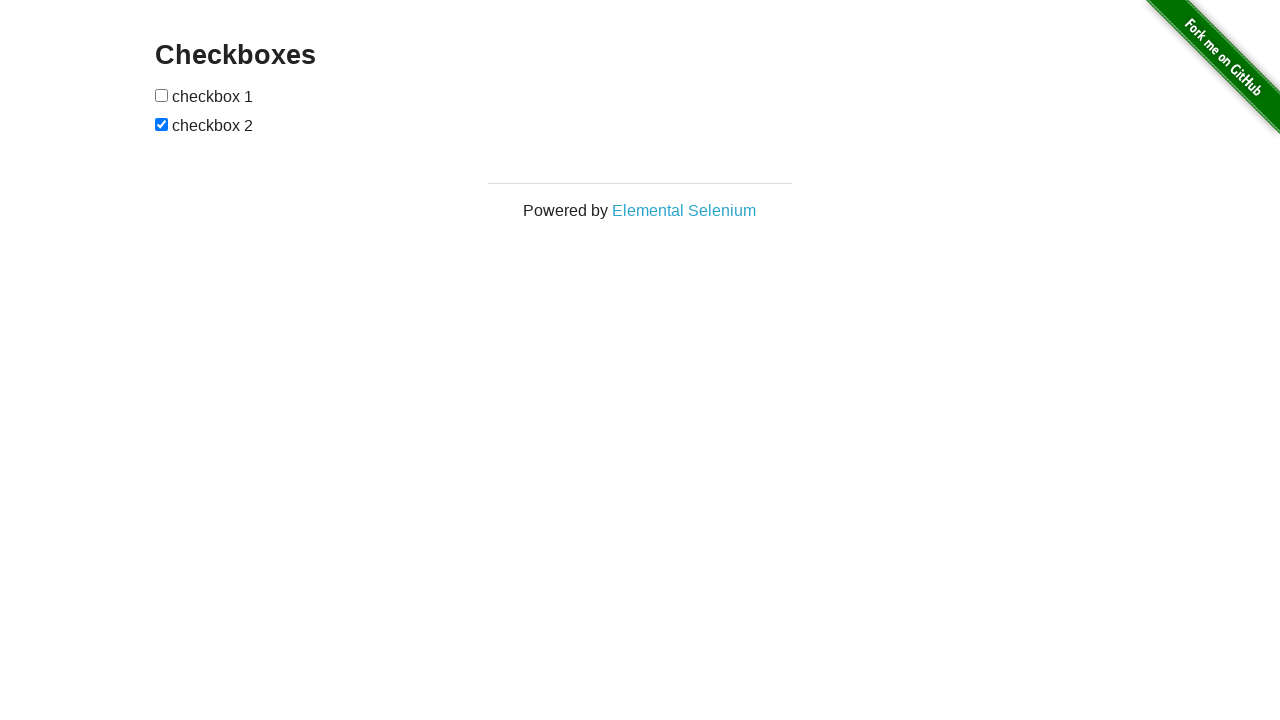

Clicked the first checkbox on the checkboxes page at (162, 95) on input[type='checkbox'] >> nth=0
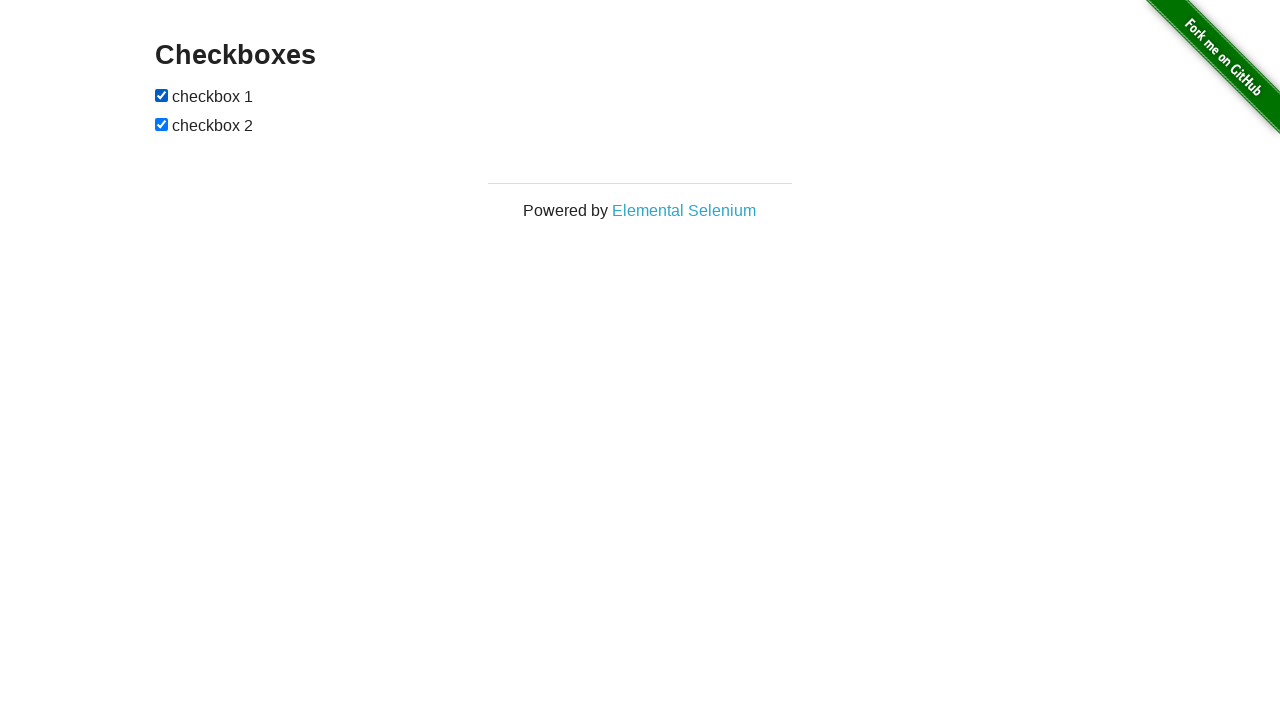

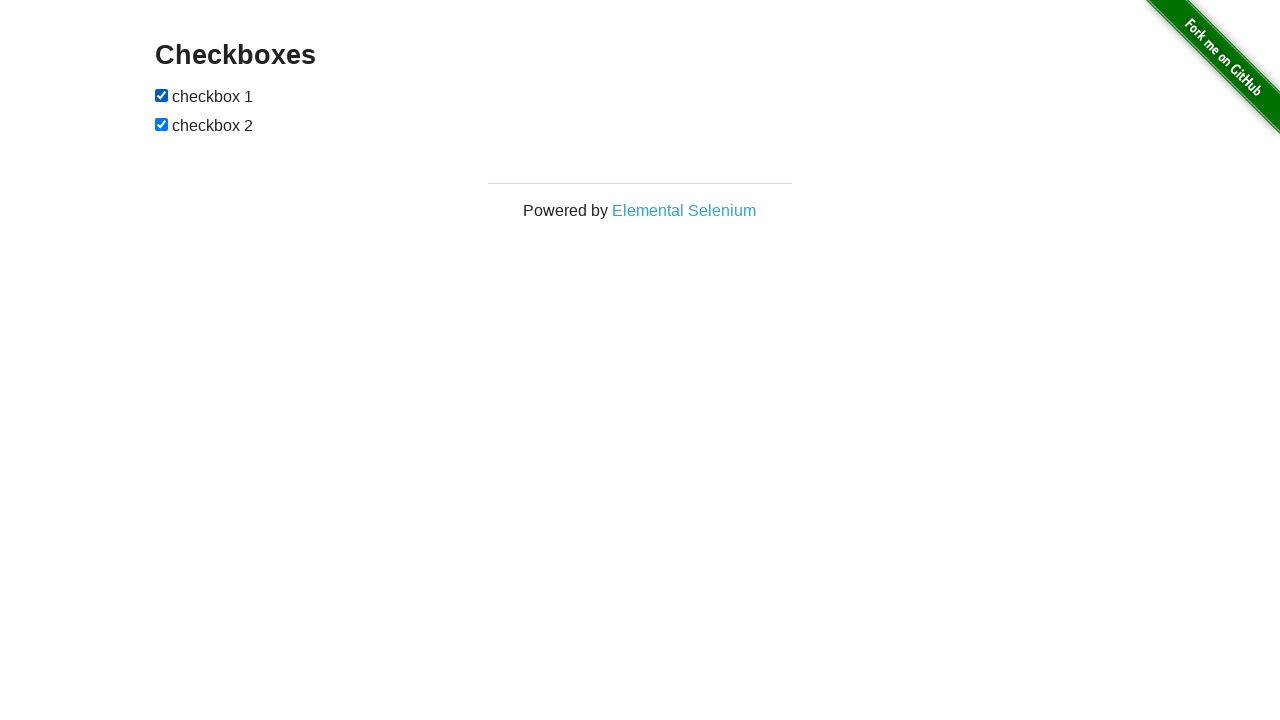